Tests working with multiple windows by clicking a link that opens a new window, then switching between windows using index-based window handle access and verifying the page titles.

Starting URL: http://the-internet.herokuapp.com/windows

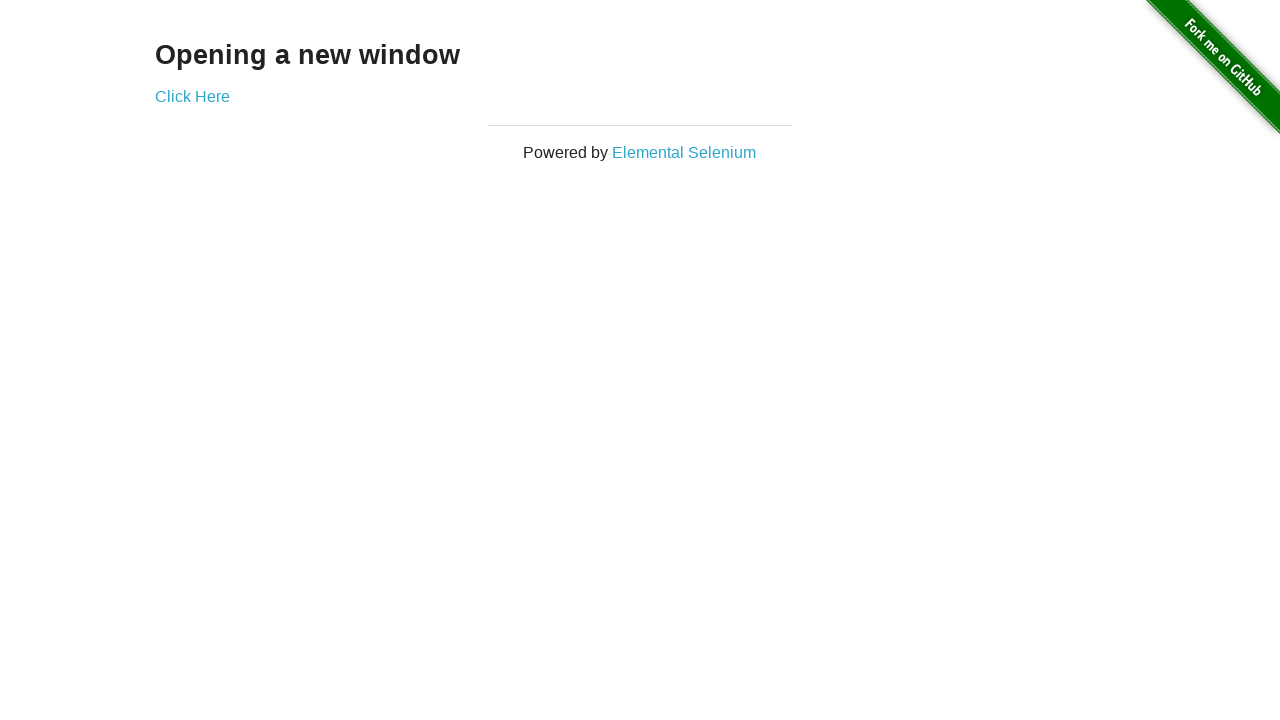

Clicked link to open a new window at (192, 96) on .example a
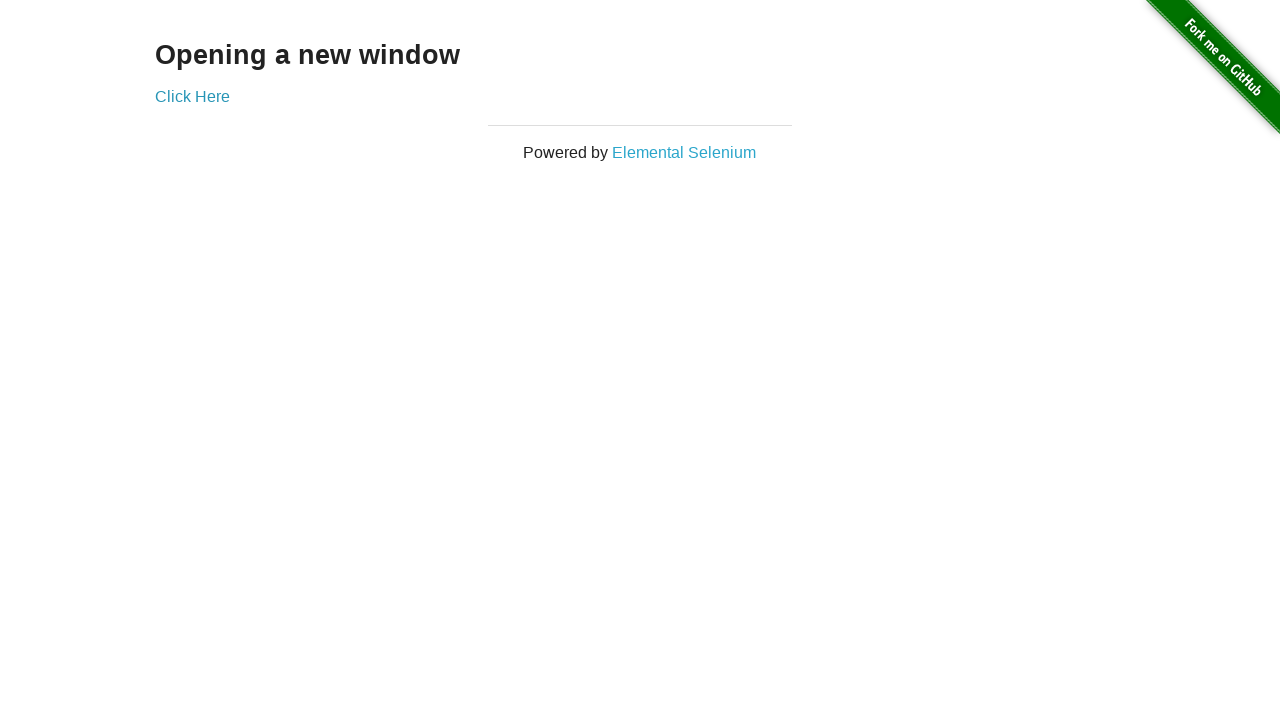

Waited for new window to open
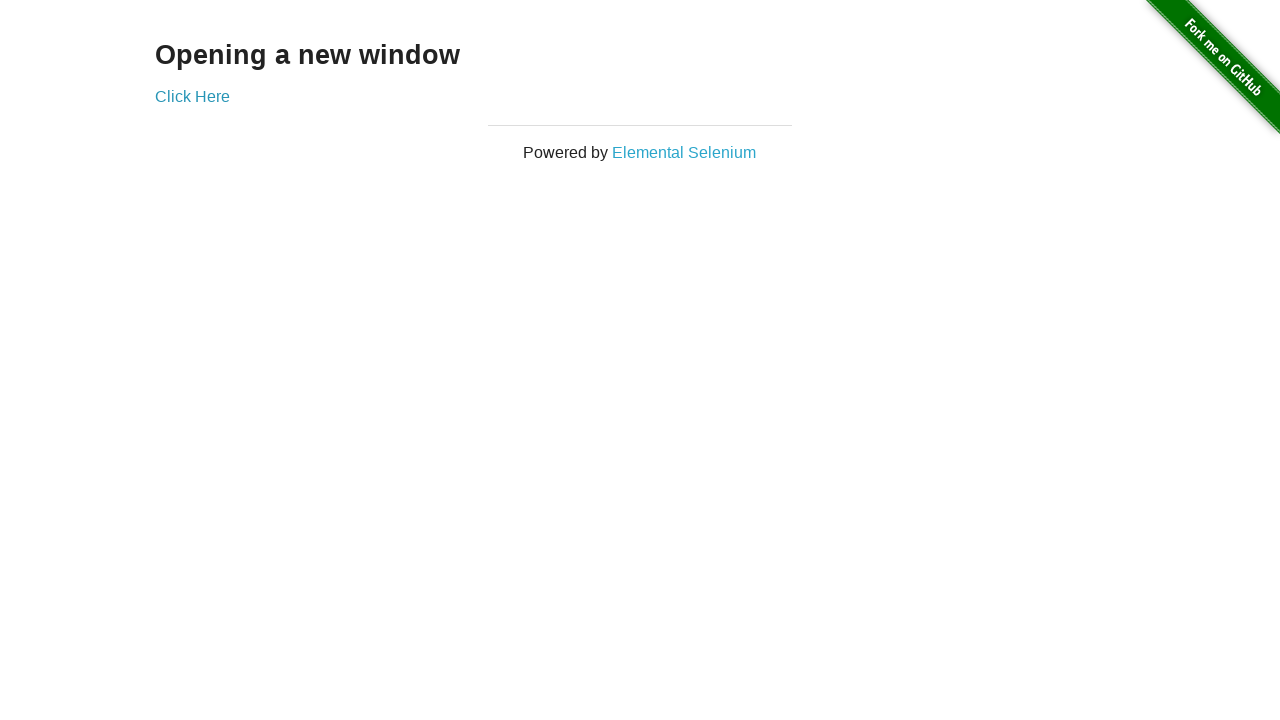

Retrieved all pages/windows from context
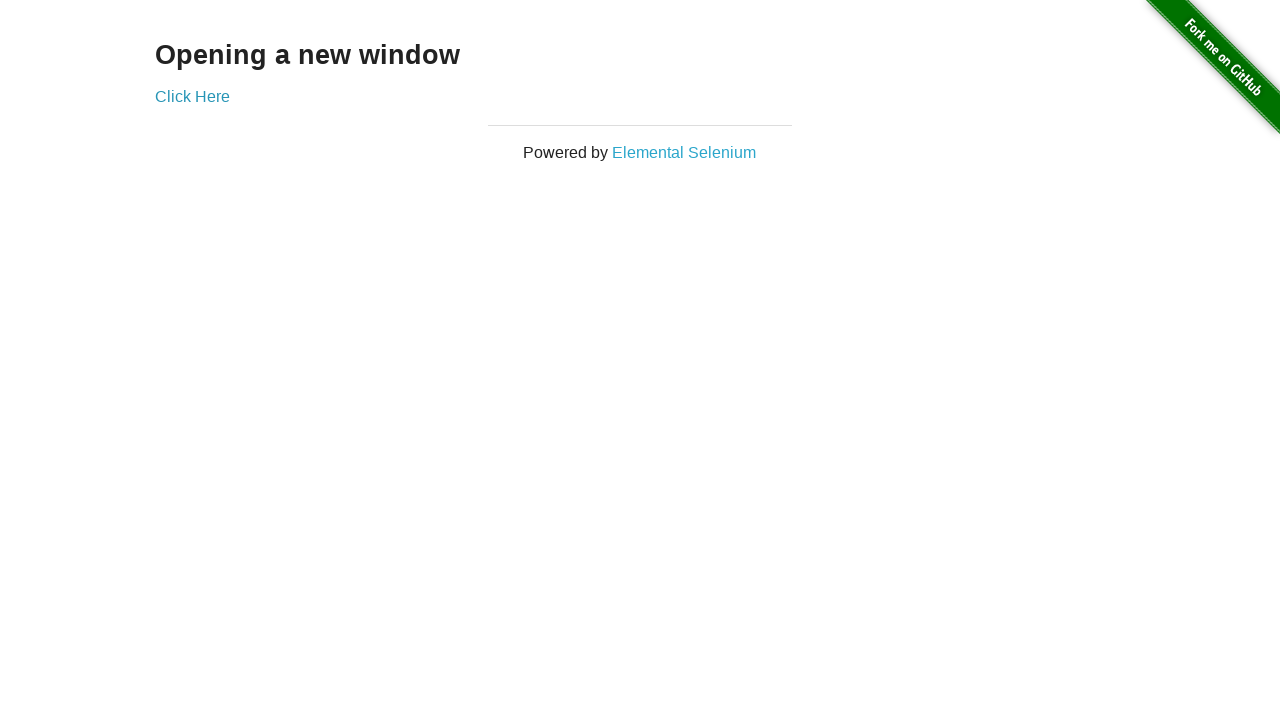

Switched to first window
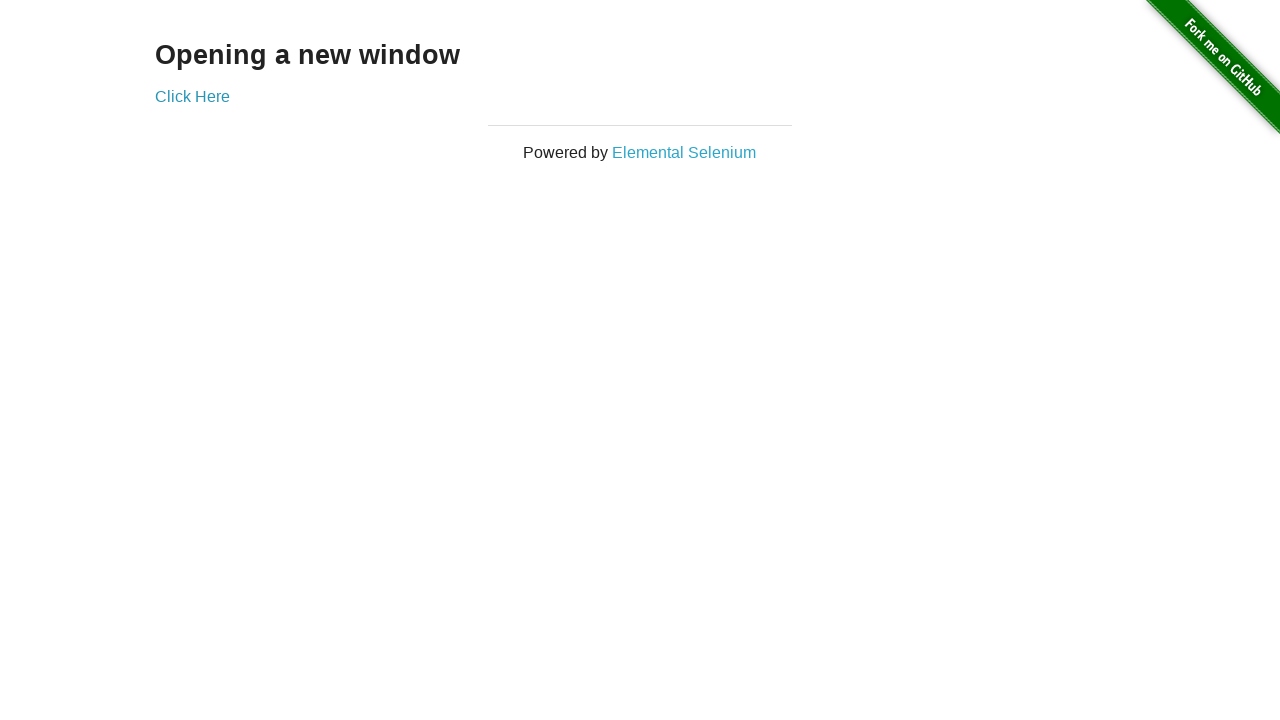

Verified first window title is not 'New Window'
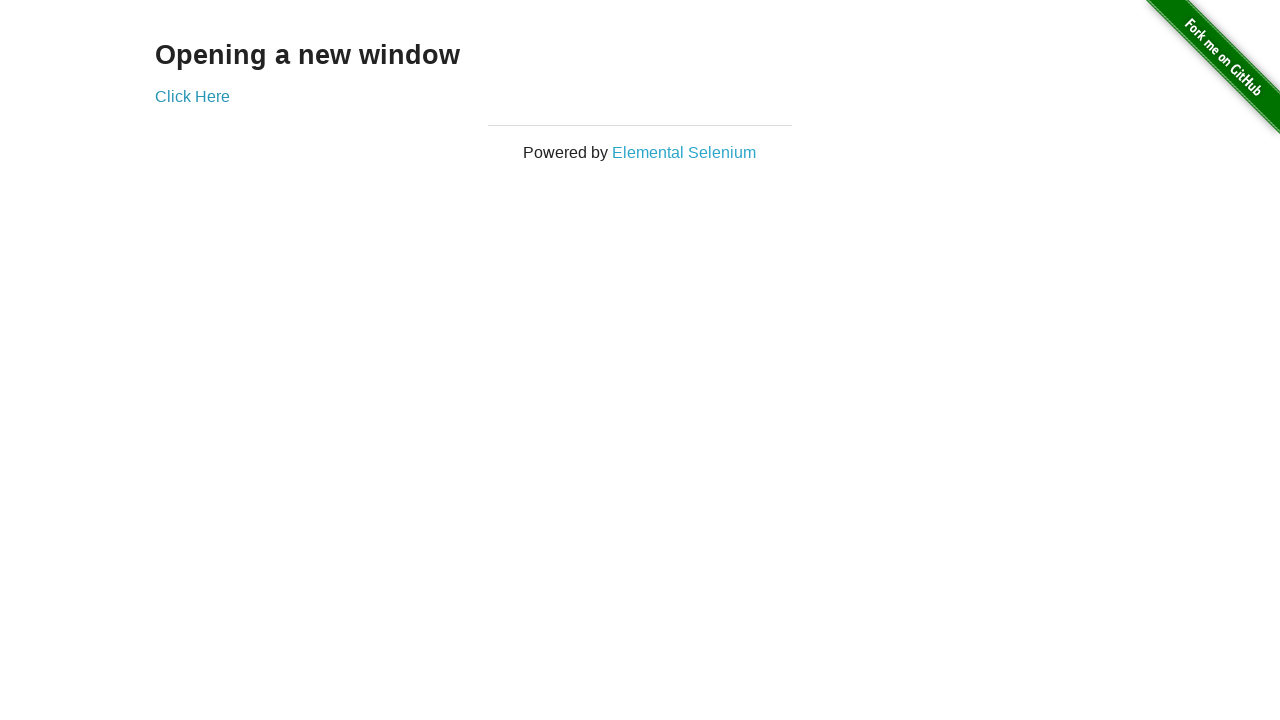

Switched to second window
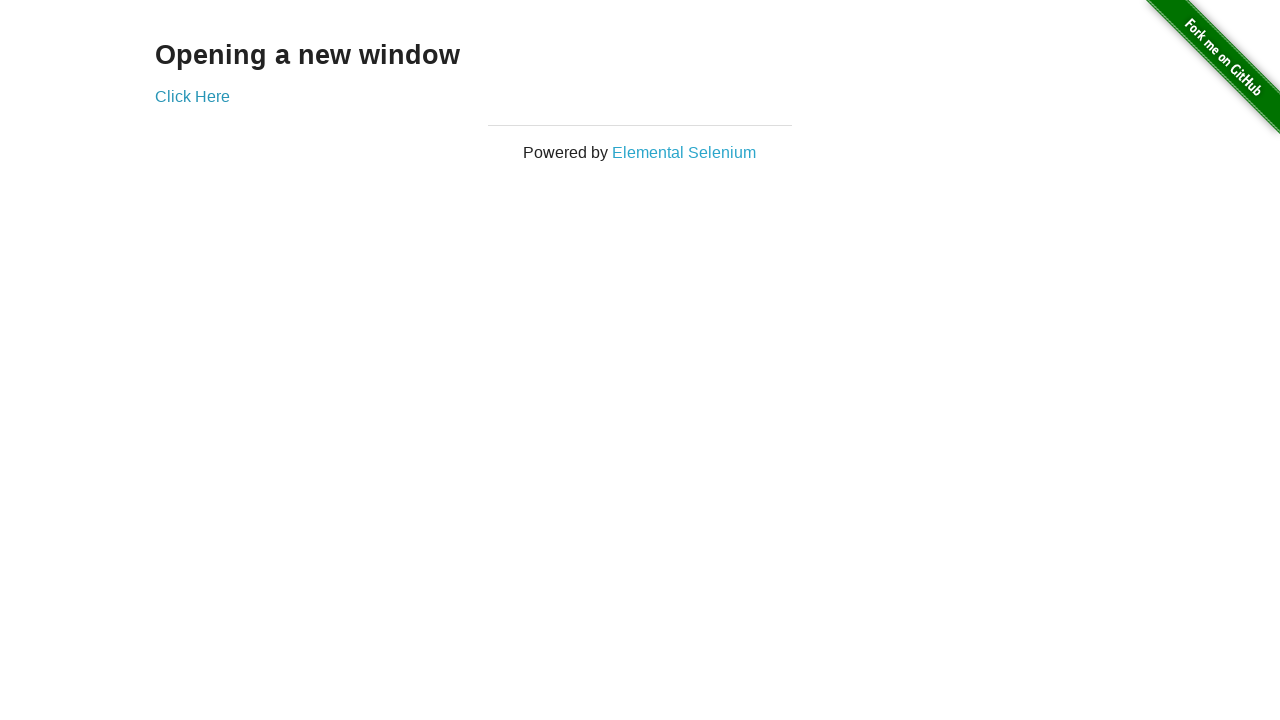

Verified second window title is 'New Window'
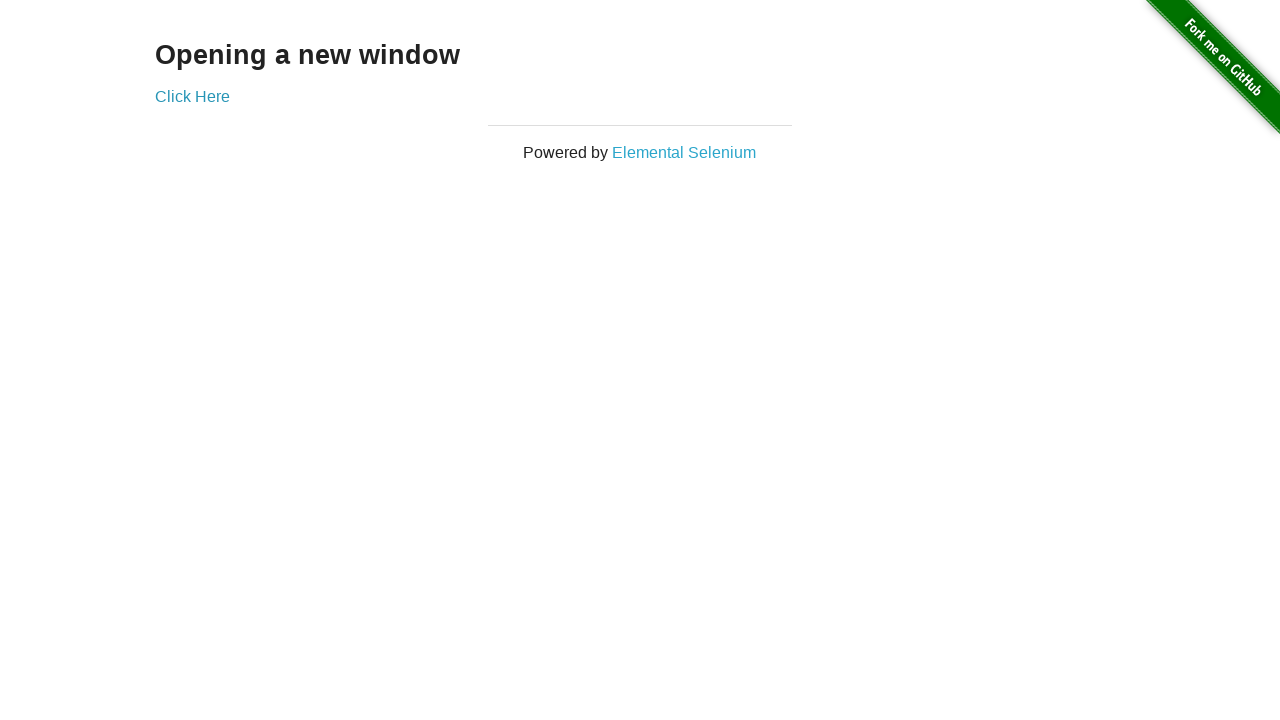

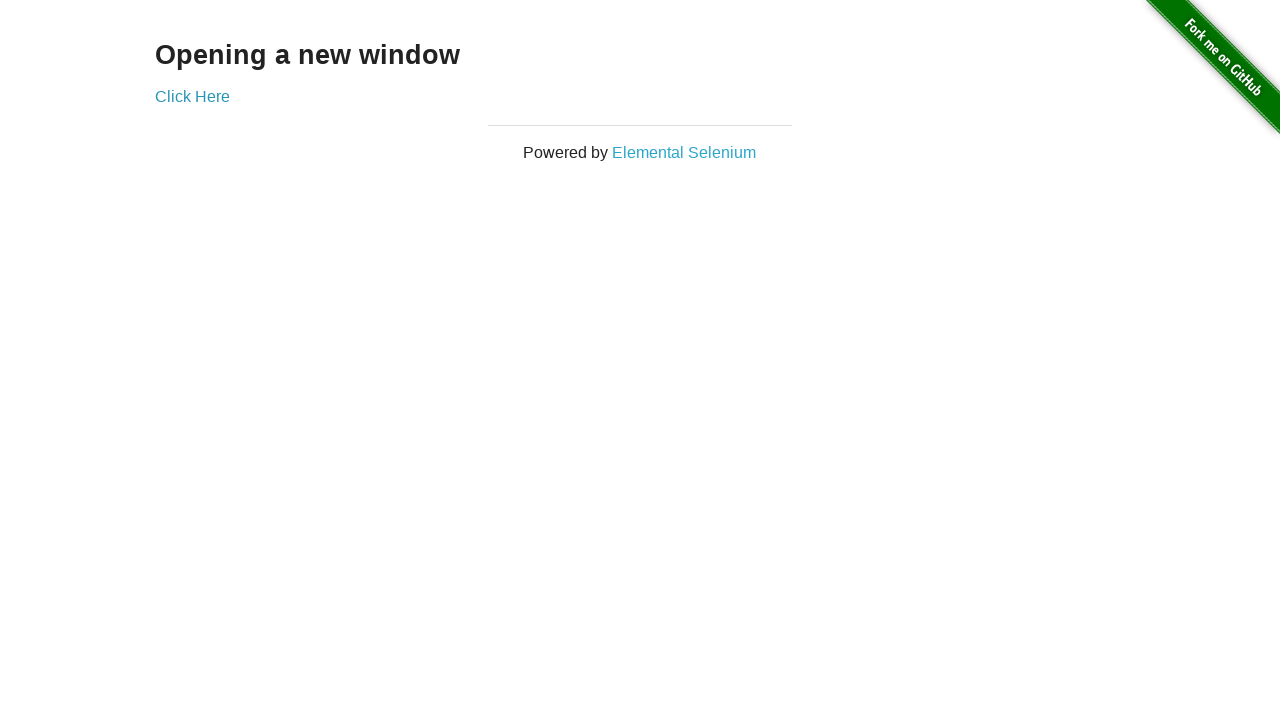